Tests an e-commerce flow by searching for products, adding a specific item to cart, and proceeding through checkout

Starting URL: https://rahulshettyacademy.com/seleniumPractise/#/

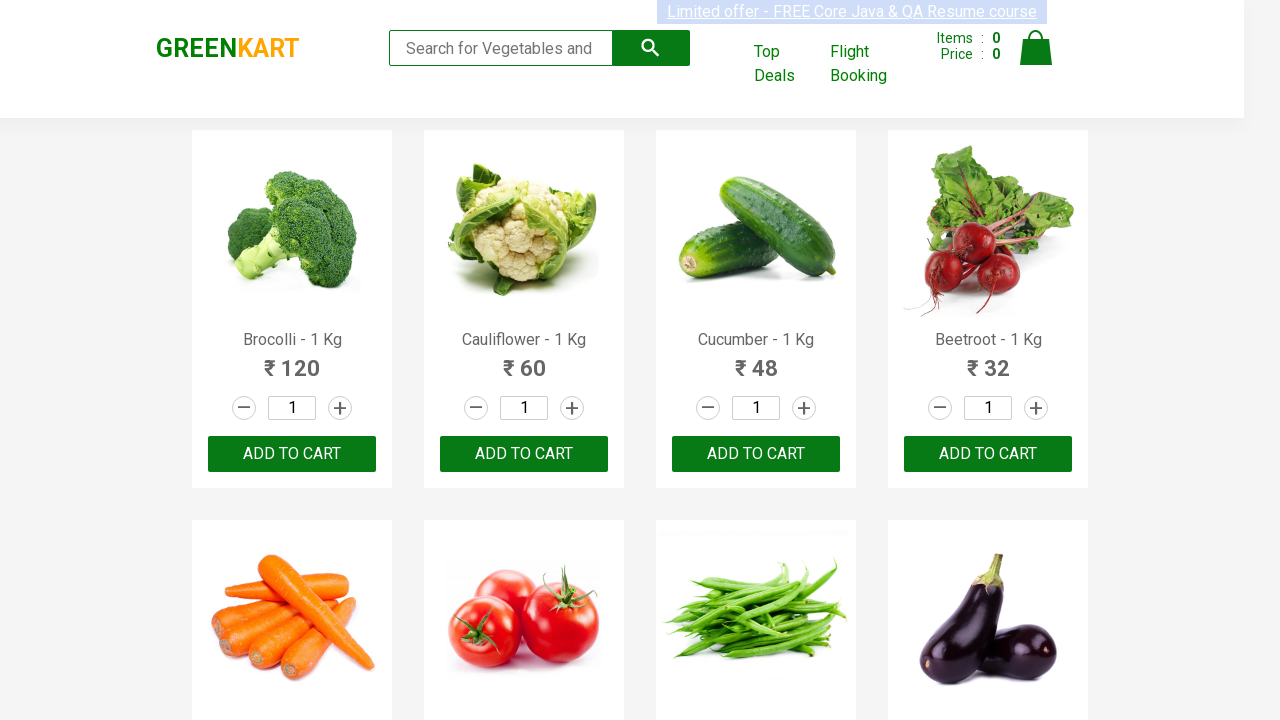

Filled search field with 'ca' to find products on .search-keyword
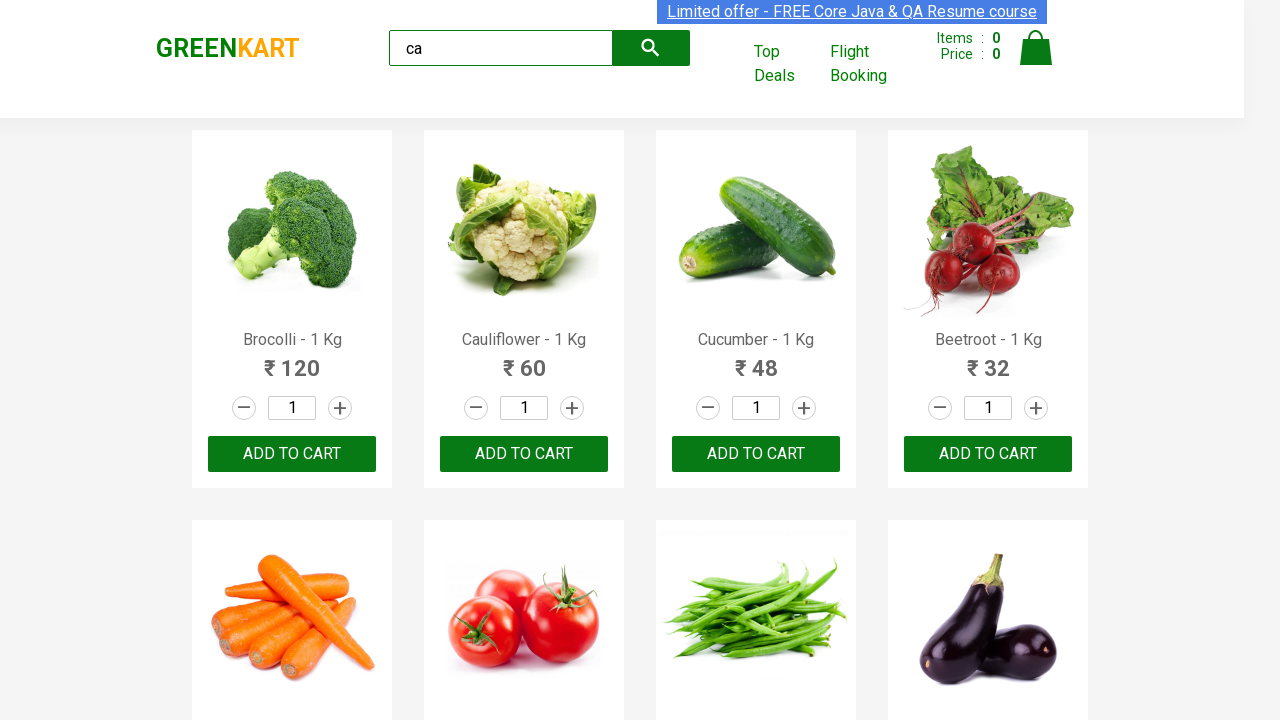

Waited 2 seconds for products to load
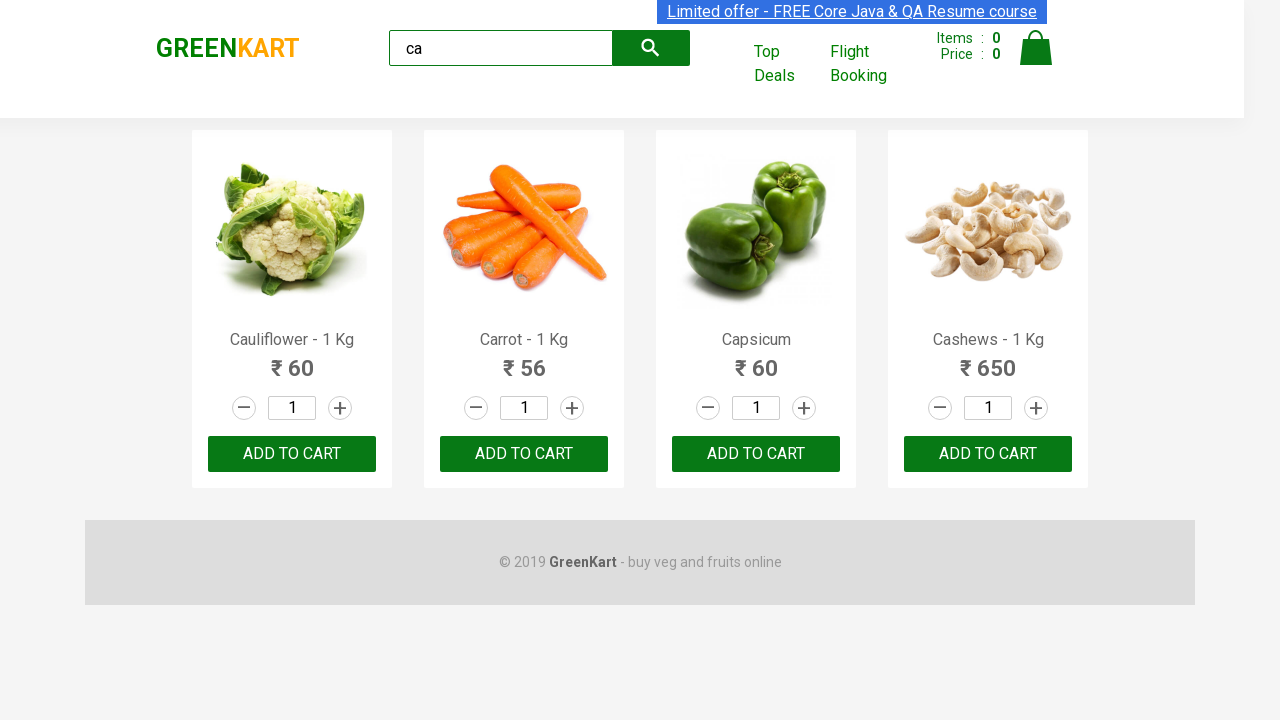

Retrieved list of all products on the page
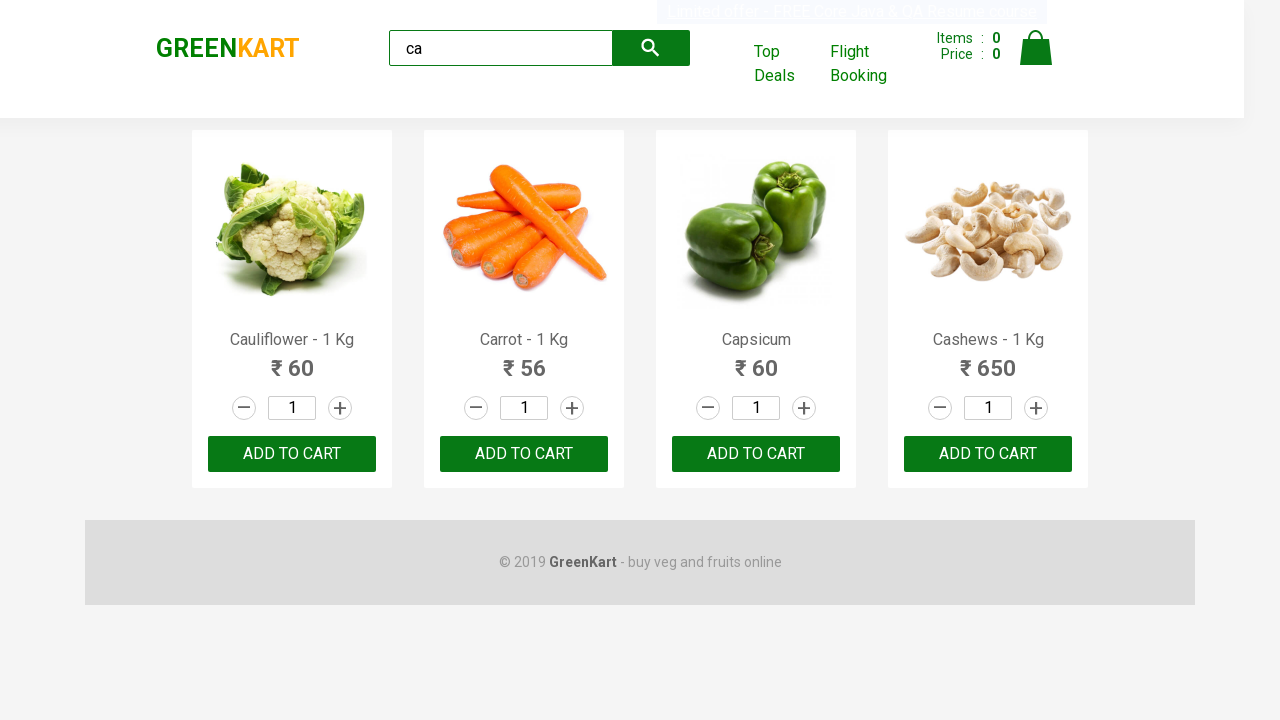

Retrieved product name: Cauliflower - 1 Kg
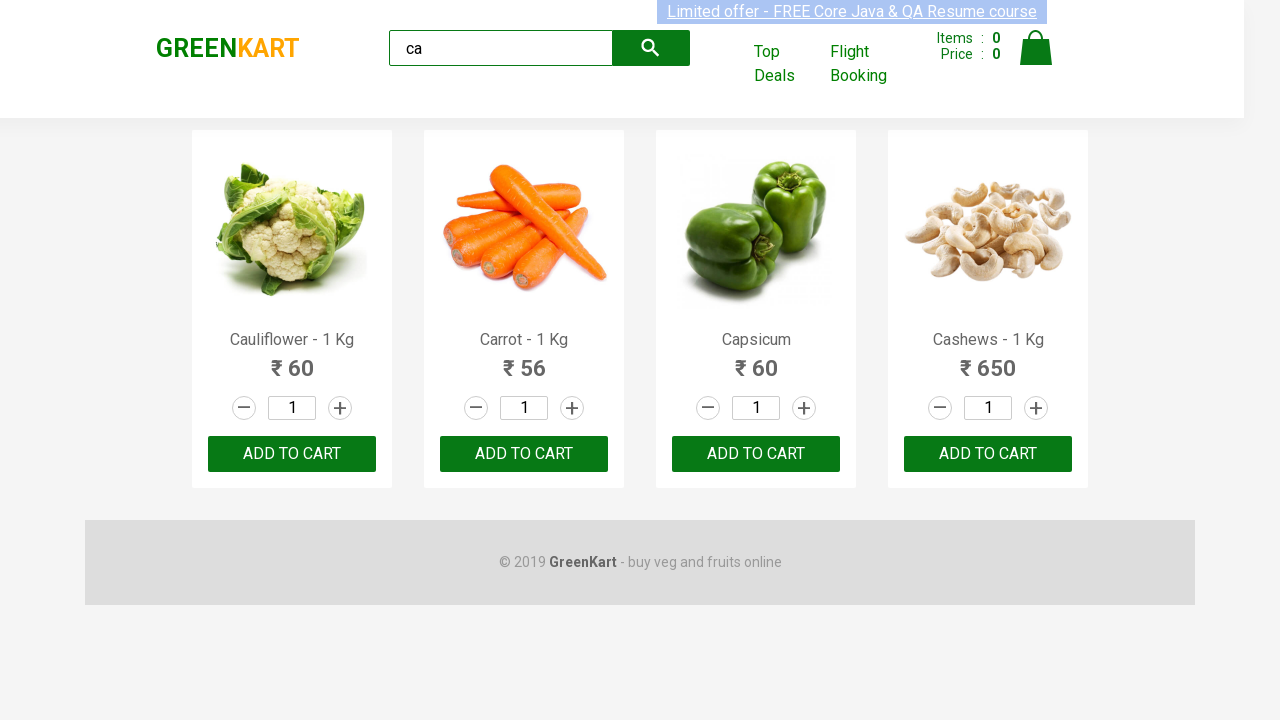

Retrieved product name: Carrot - 1 Kg
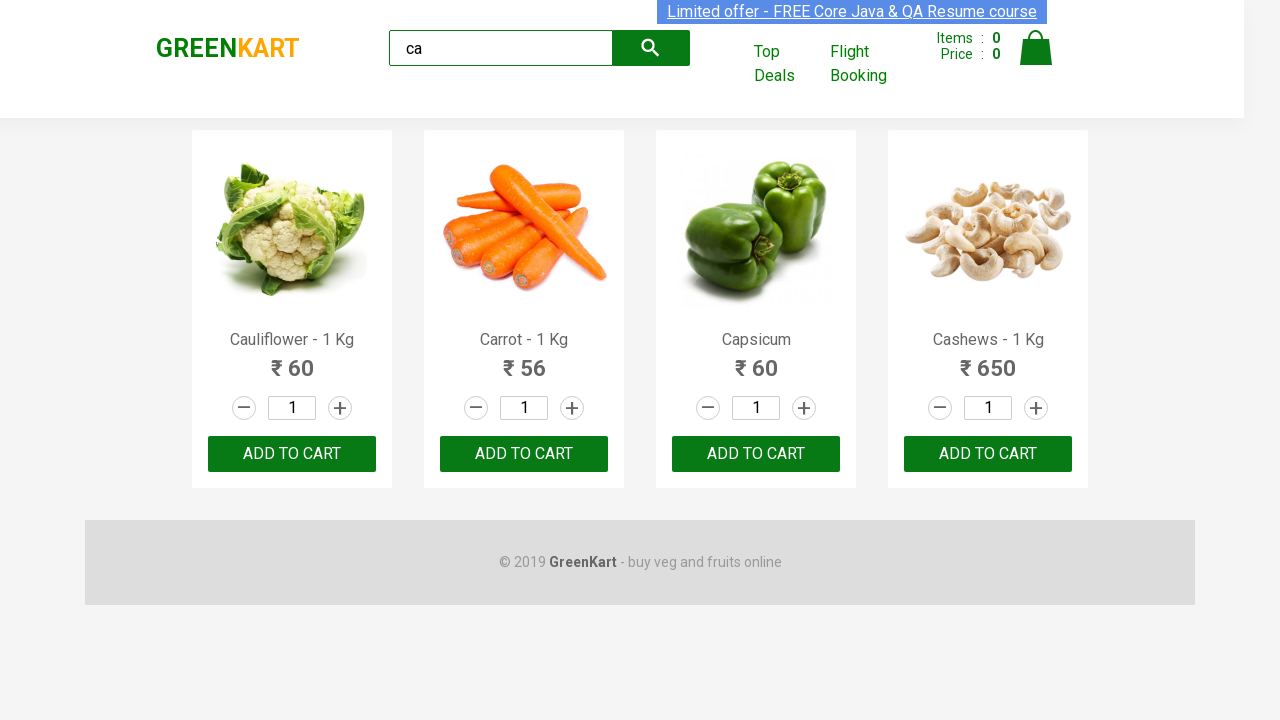

Retrieved product name: Capsicum
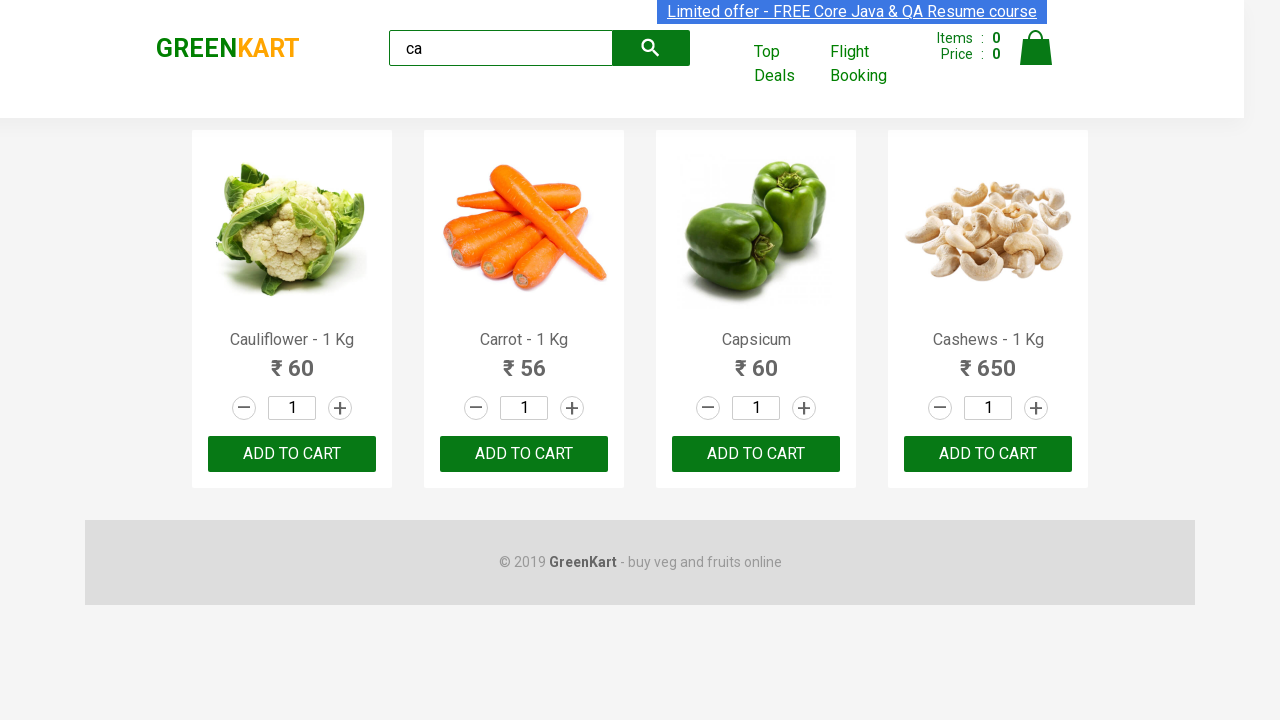

Retrieved product name: Cashews - 1 Kg
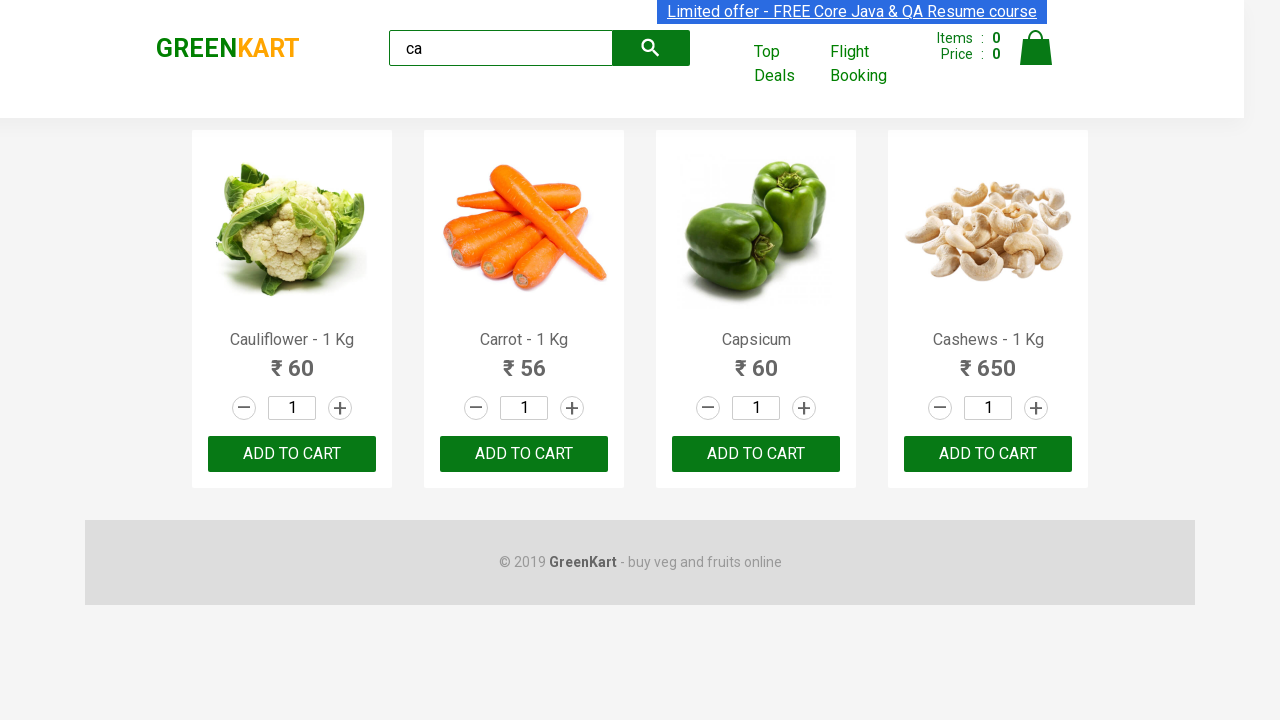

Clicked 'Add to cart' button for Cashews product at (988, 454) on .products .product >> nth=3 >> button
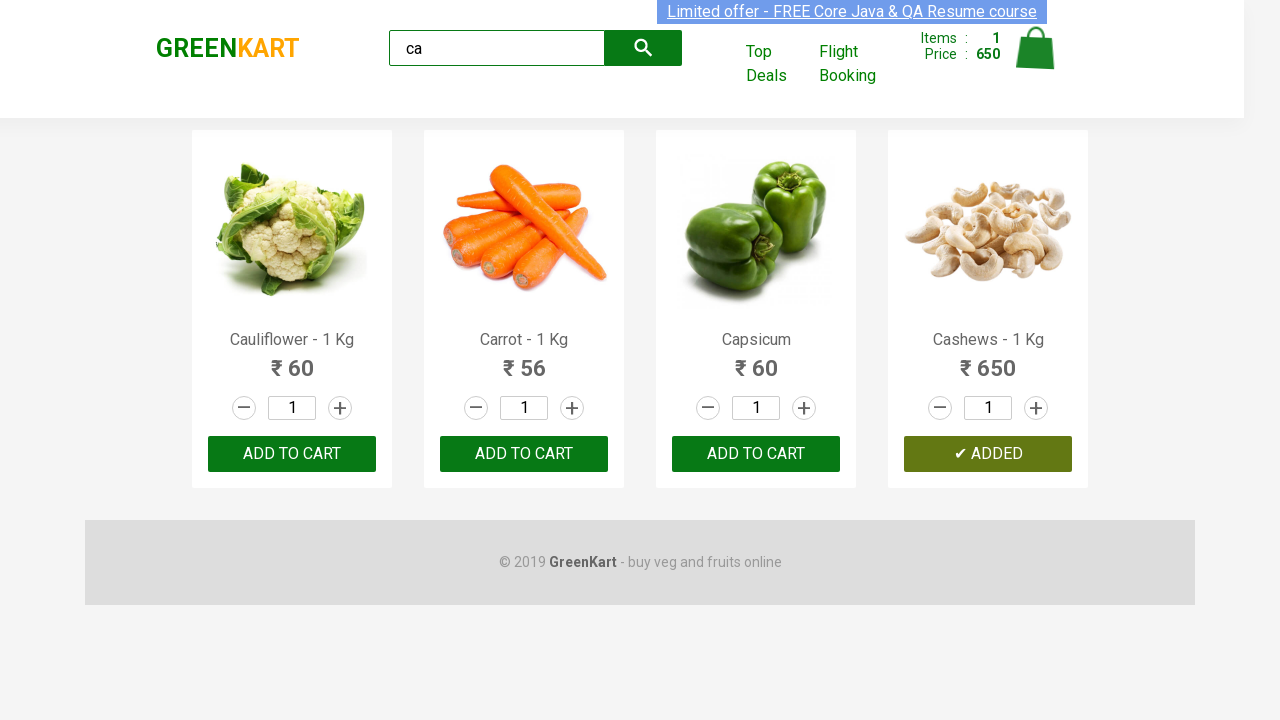

Clicked cart icon to view shopping cart at (1036, 48) on .cart-icon > img
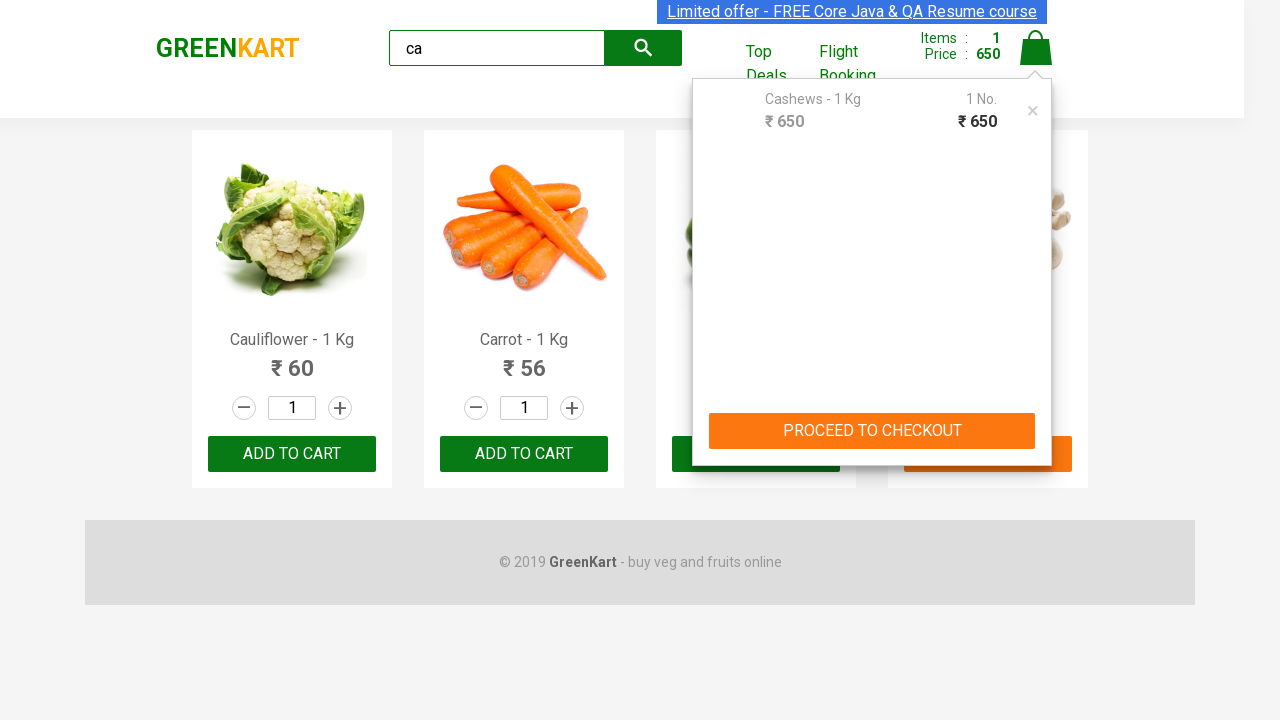

Clicked 'PROCEED TO CHECKOUT' button at (872, 431) on text=PROCEED TO CHECKOUT
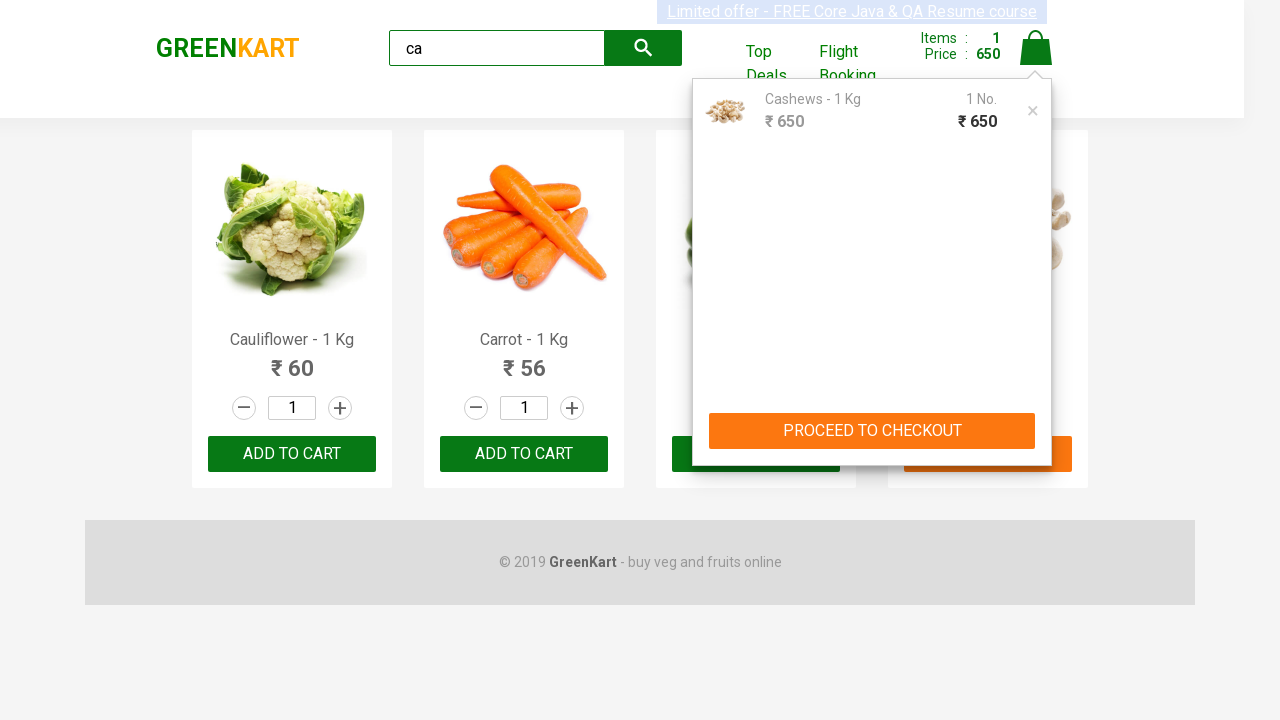

Clicked 'Place Order' button to complete purchase at (1036, 420) on text=Place Order
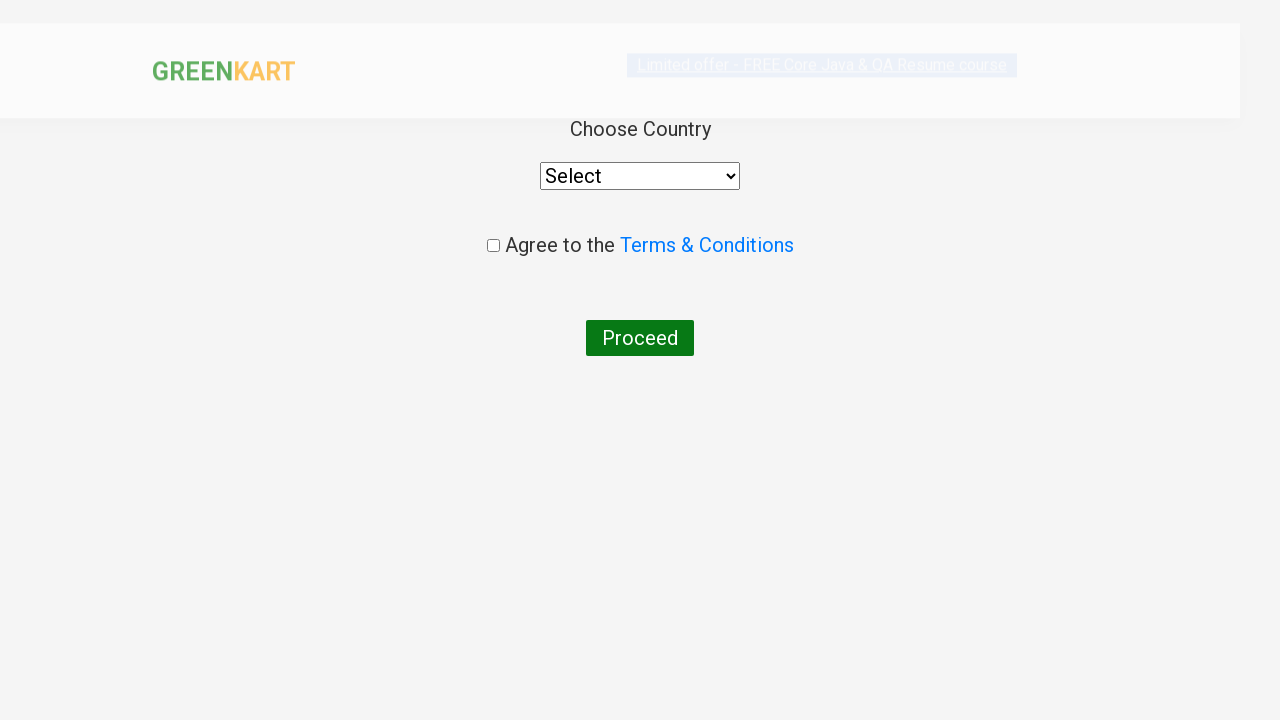

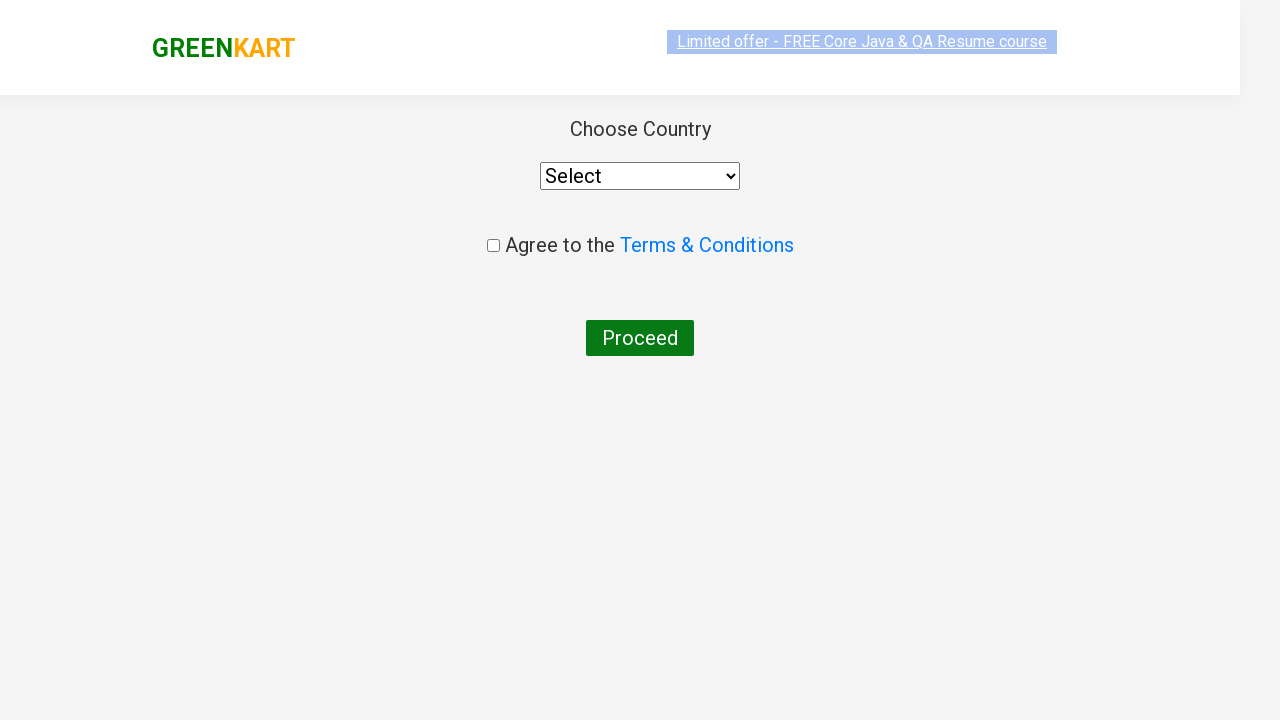